Tests dynamic loading where an element is hidden on the page initially, clicks a start button, waits for a loading bar to complete, and verifies the "Hello World!" text appears

Starting URL: http://the-internet.herokuapp.com/dynamic_loading/1

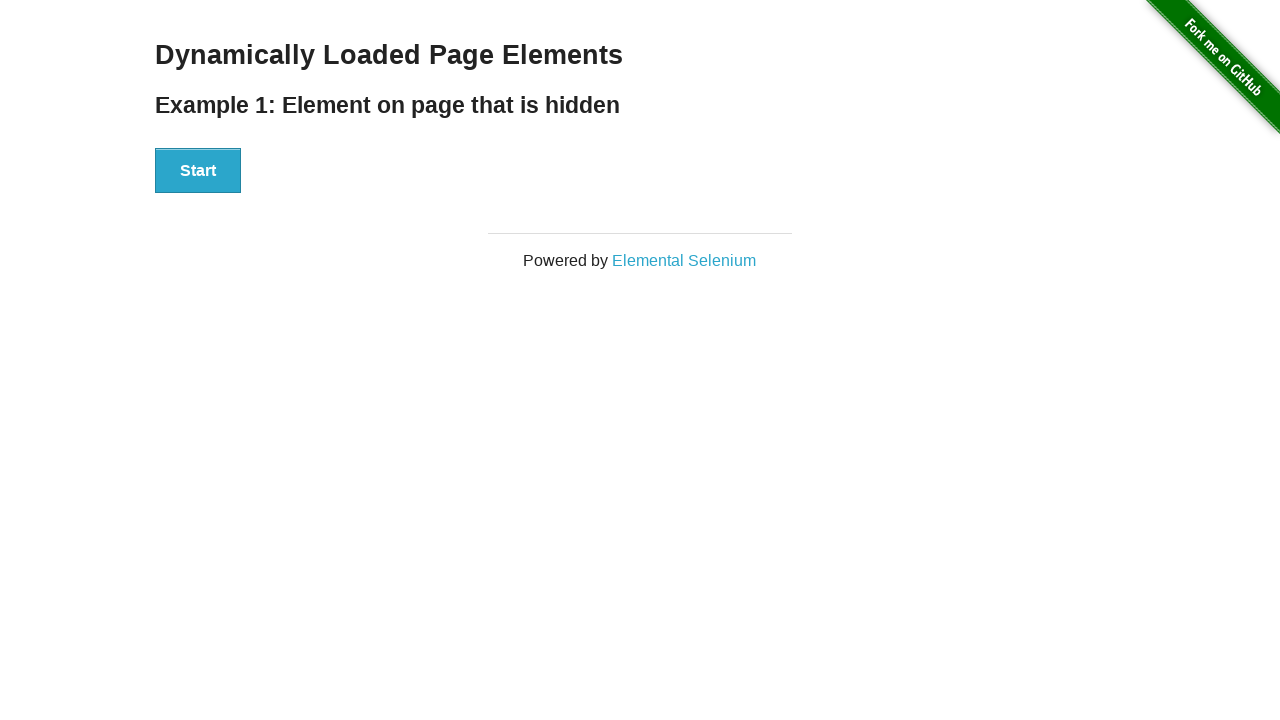

Clicked the Start button to initiate dynamic loading at (198, 171) on #start button
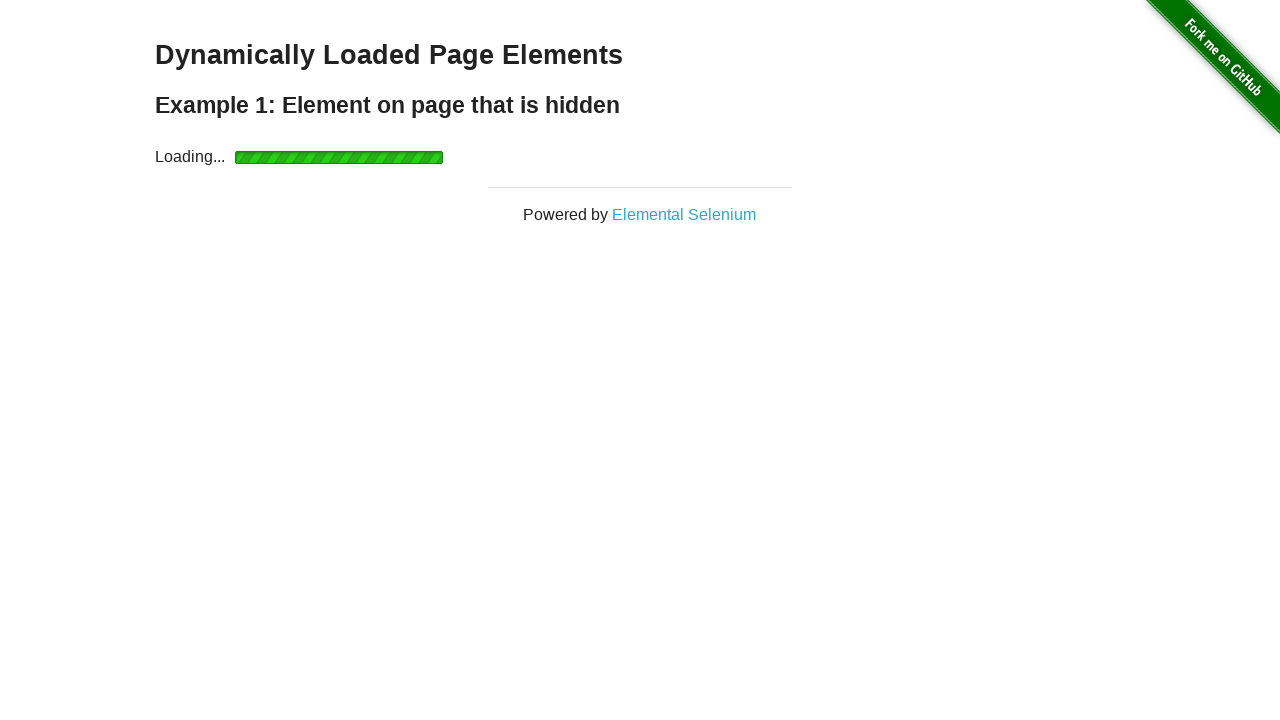

Waited for loading bar to complete and finish element to become visible
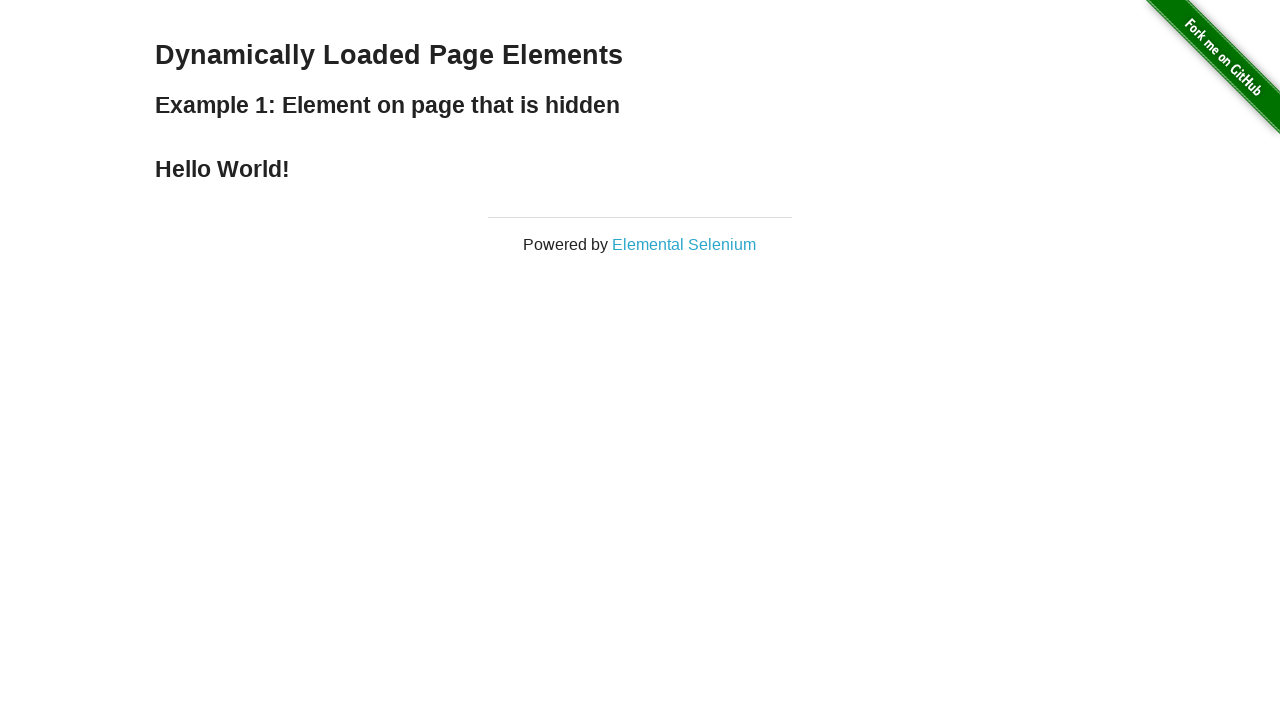

Verified 'Hello World!' text appeared on the page
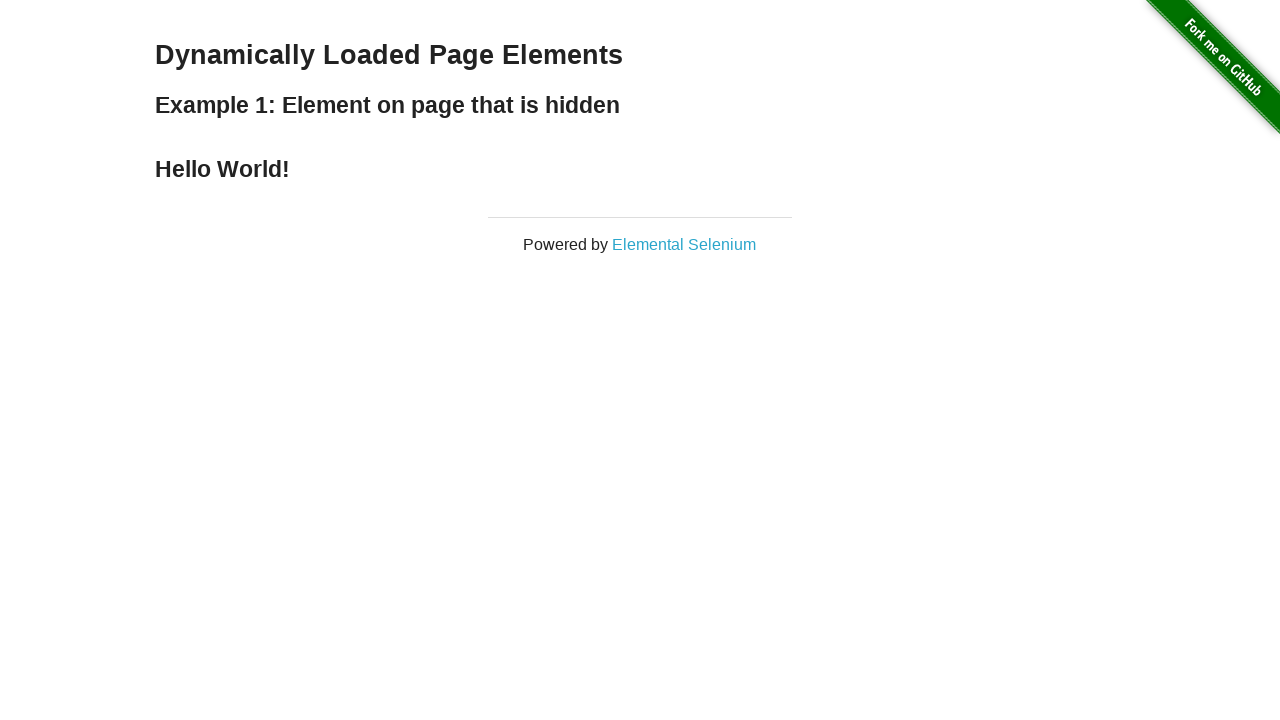

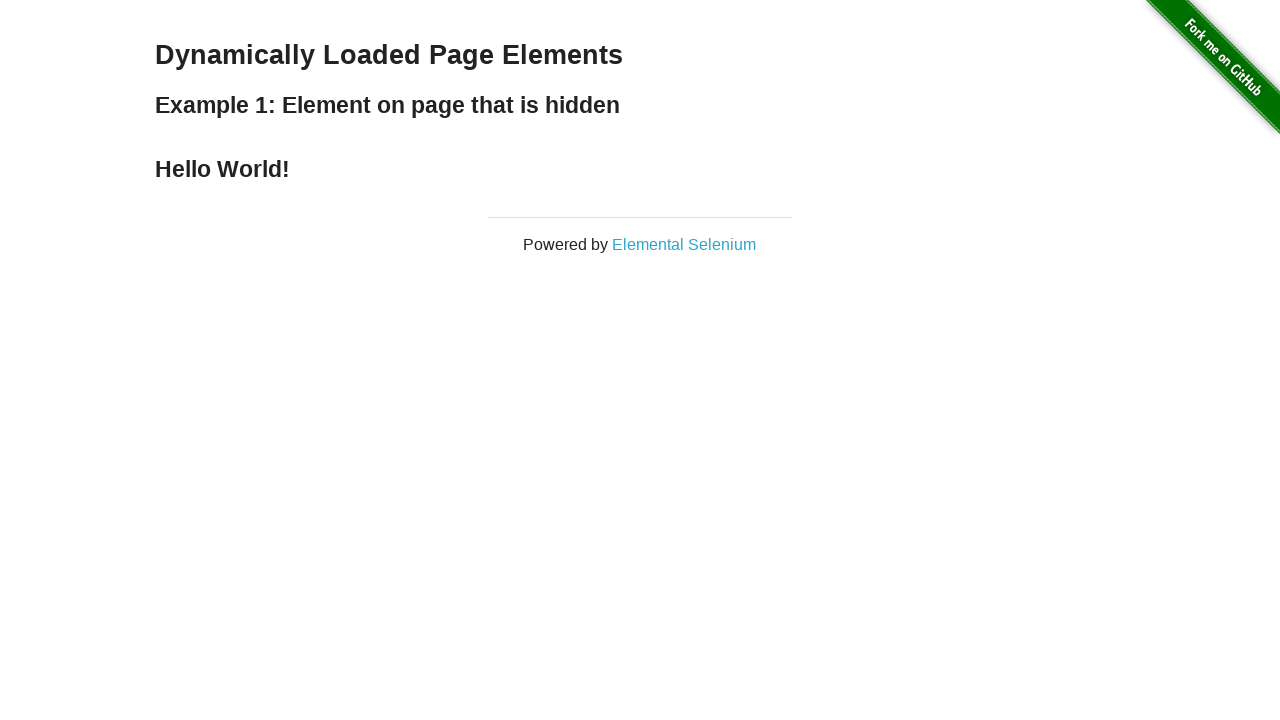